Tests right-click (context click) functionality on a clickable image element on a popup menu sample page to trigger a context menu.

Starting URL: https://deluxe-menu.com/popup-mode-sample.html

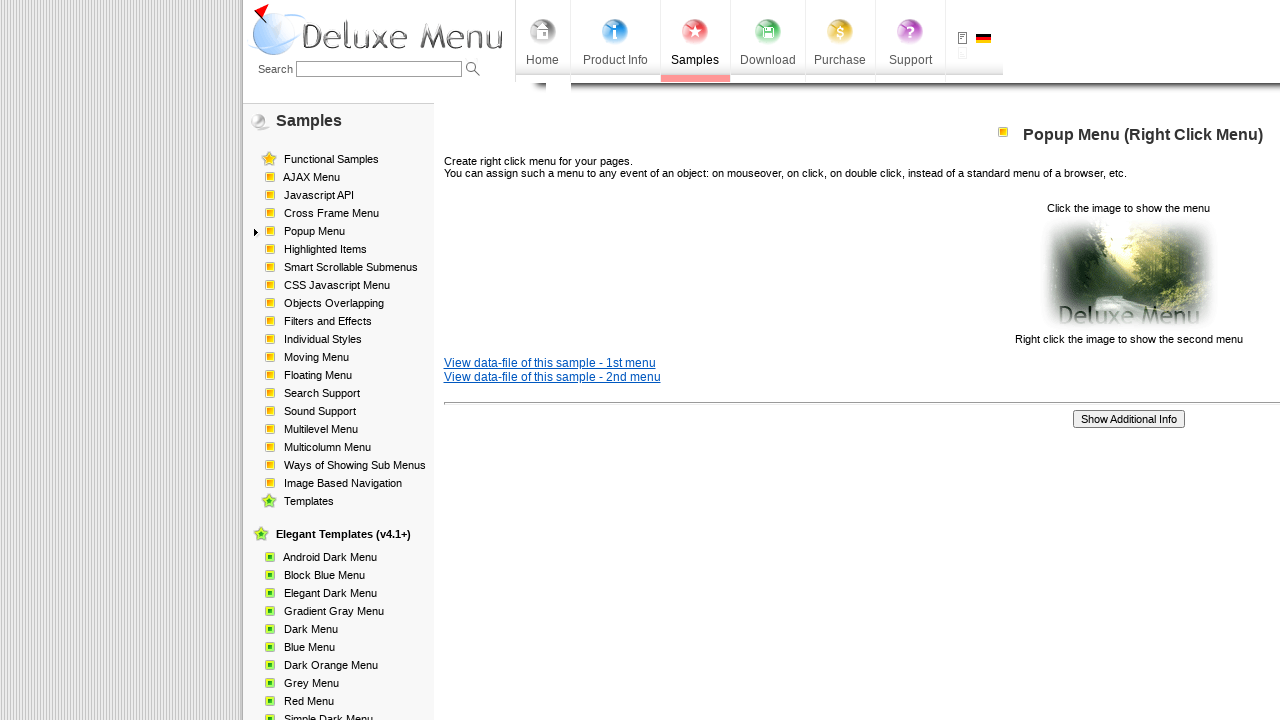

Waited for page to load (networkidle state)
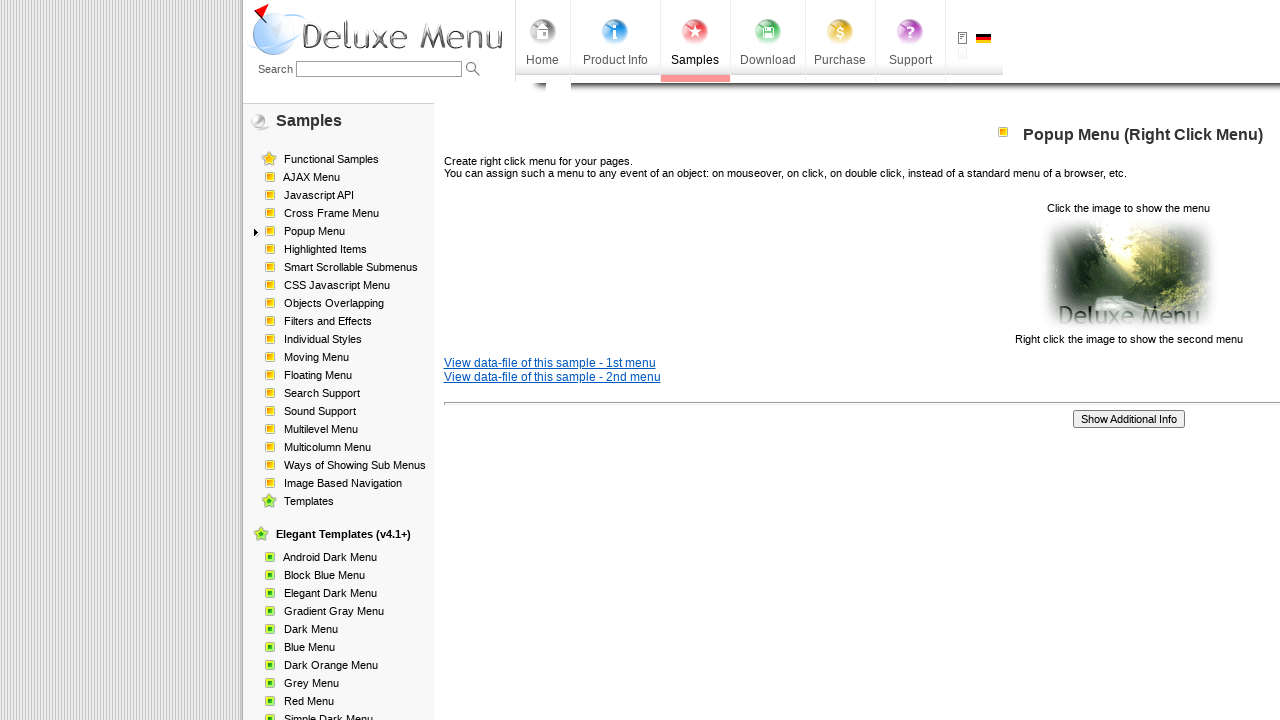

Located clickable image element with cursor pointer style
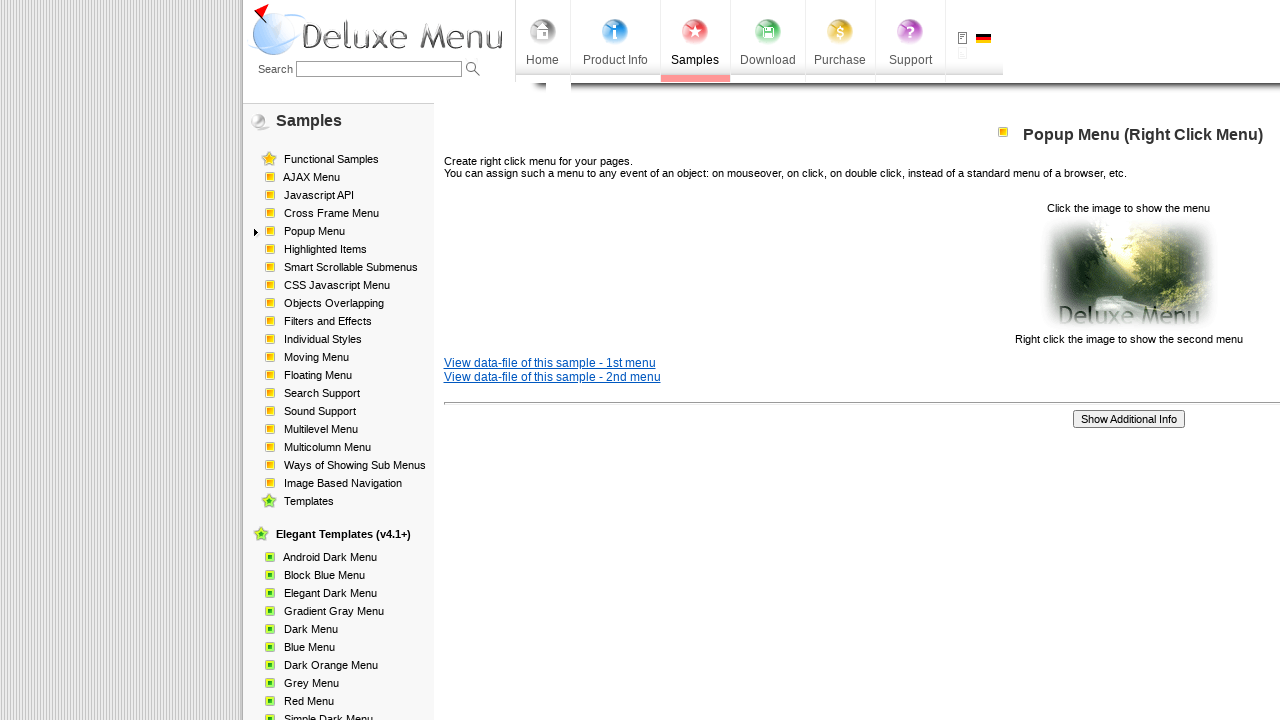

Right-clicked on the image element to trigger context menu at (1128, 274) on xpath=//*[@style='cursor: pointer;'] >> nth=0
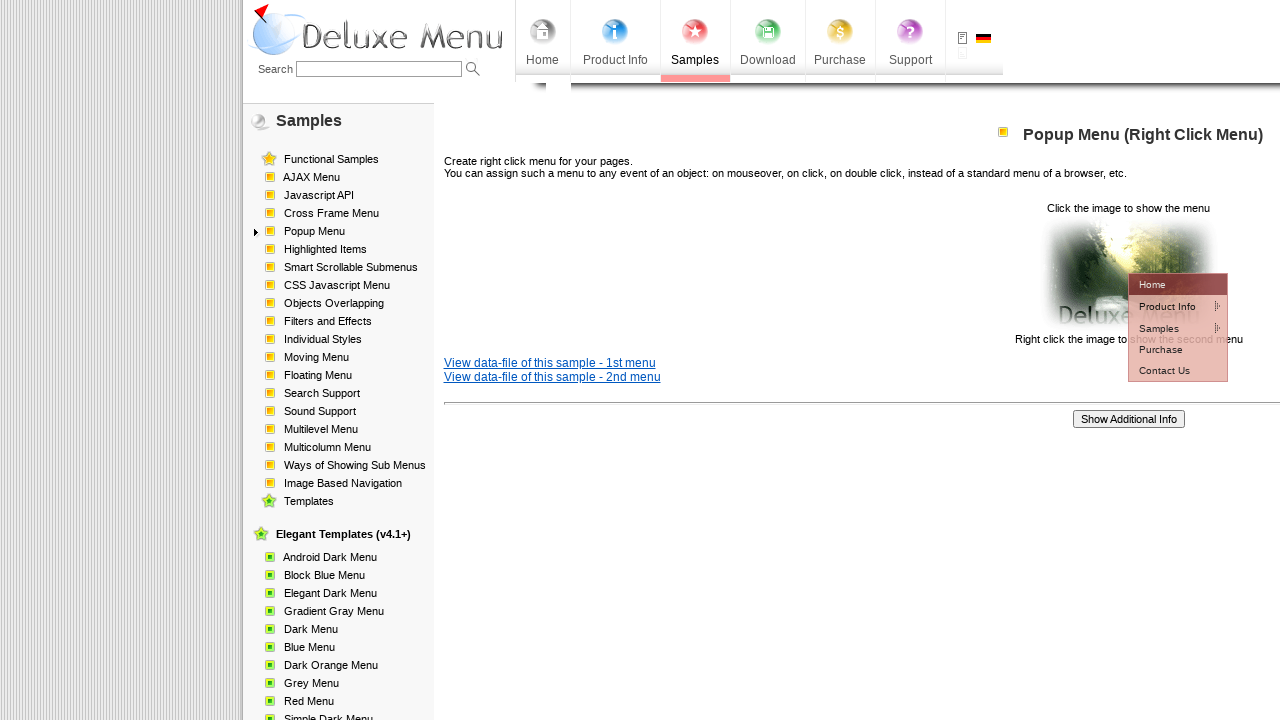

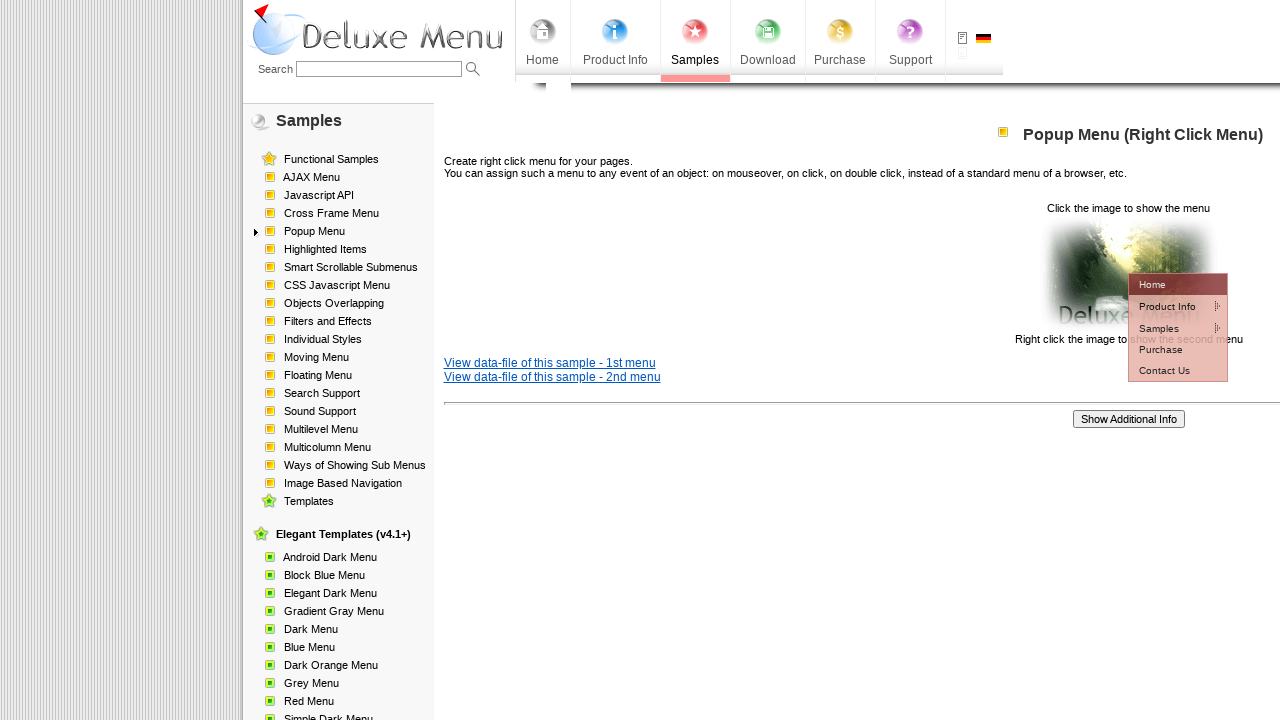